Tests dynamic controls page using explicit wait approach - clicks Remove button, waits for "It's gone!" message, clicks Add button, and waits for "It's back!" message to verify dynamic element visibility.

Starting URL: https://the-internet.herokuapp.com/dynamic_controls

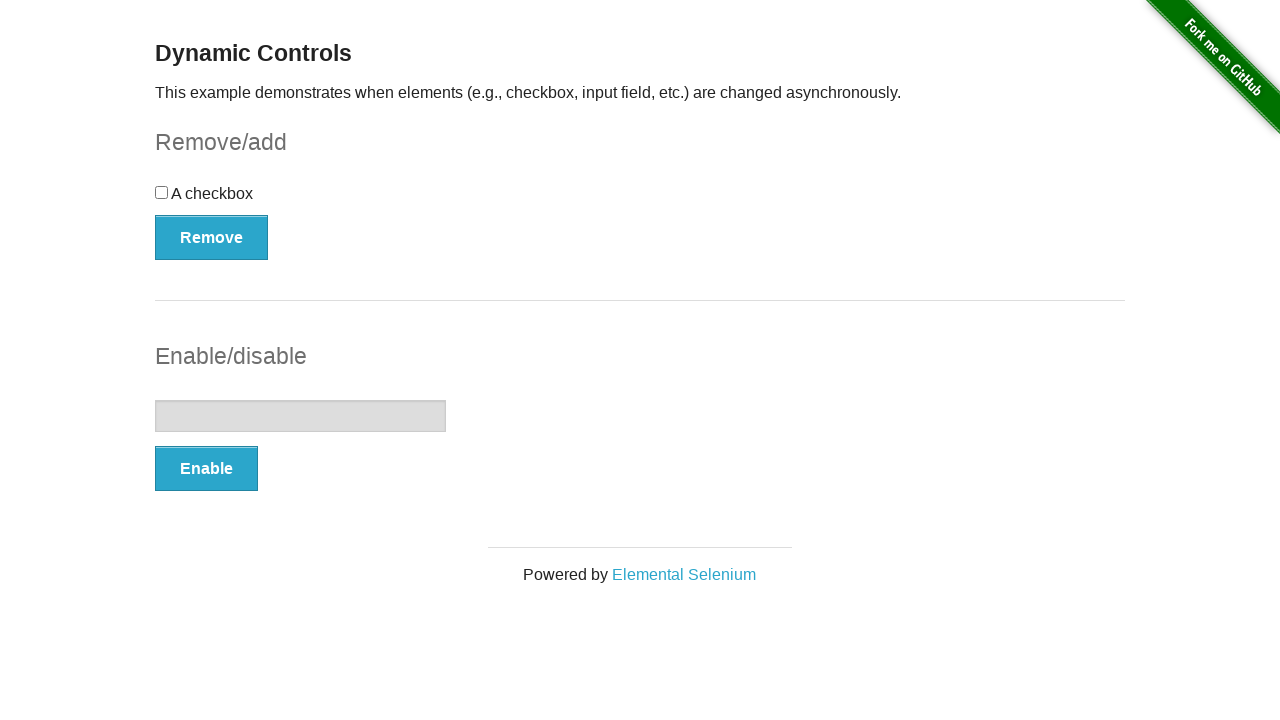

Clicked Remove button at (212, 237) on xpath=//*[text()='Remove']
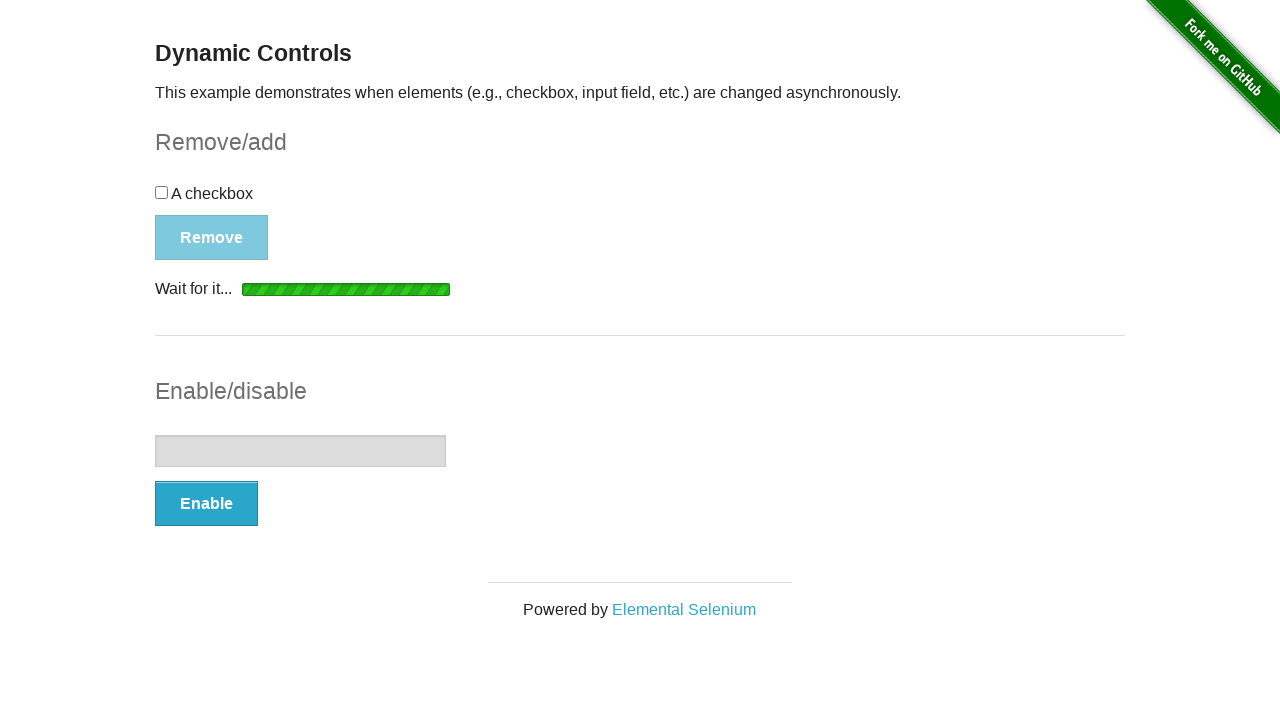

Waited for 'It's gone!' message to appear
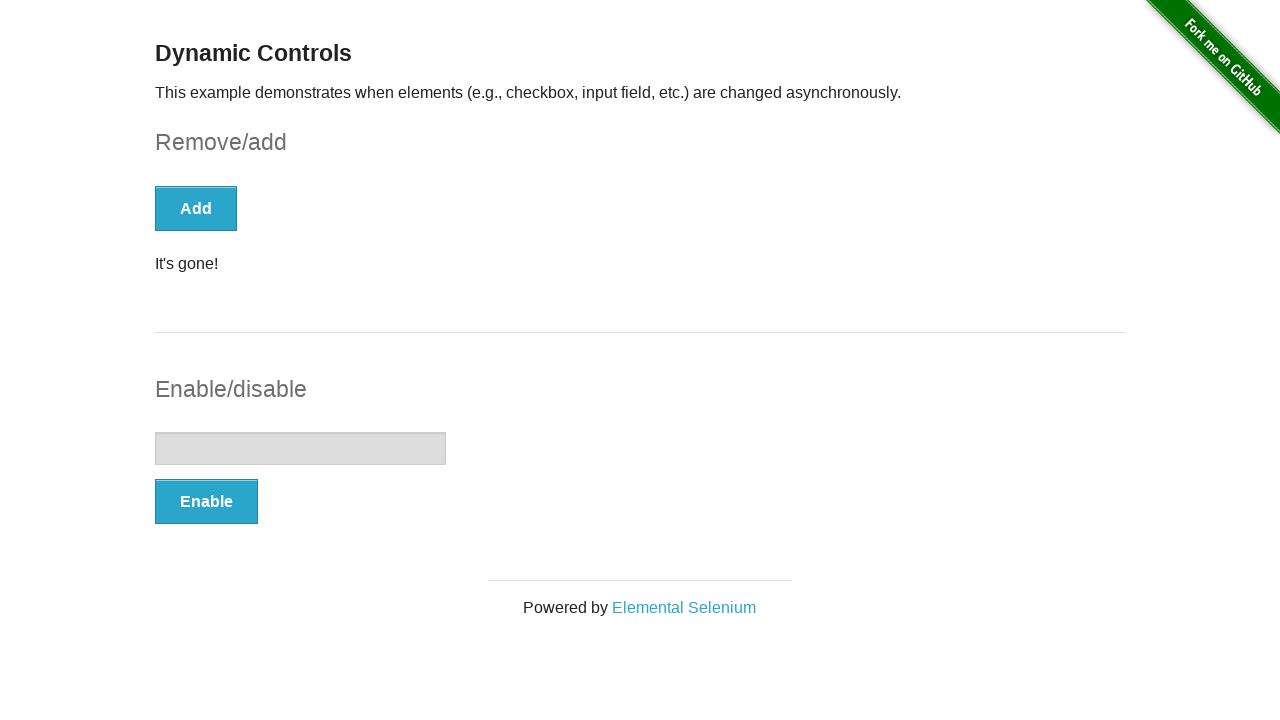

Verified 'It's gone!' message is visible
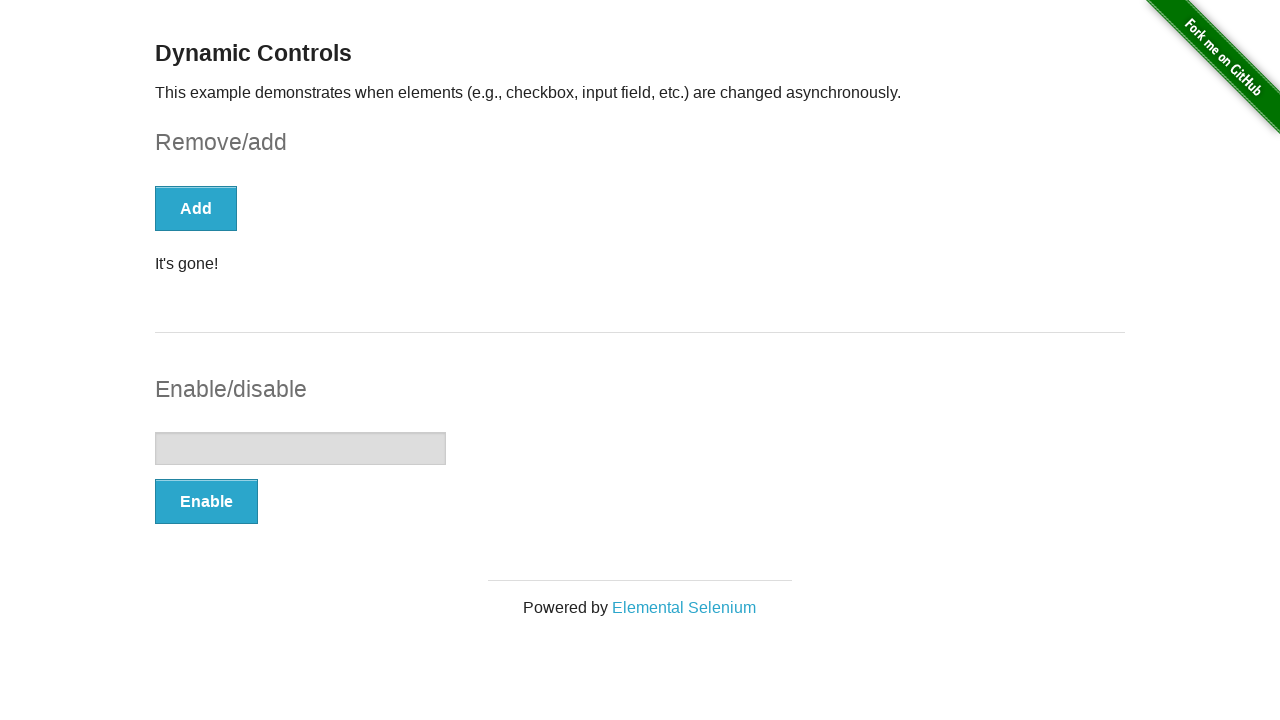

Clicked Add button at (196, 208) on xpath=//*[text()='Add']
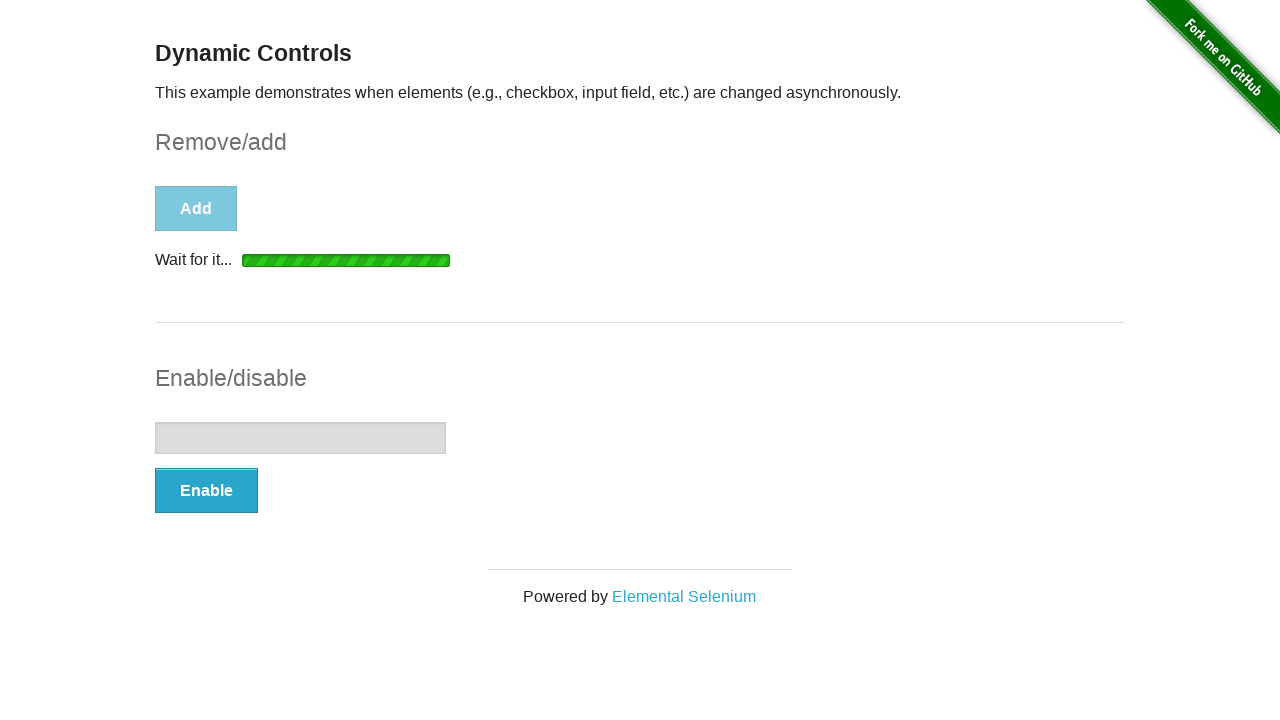

Waited for 'It's back!' message to appear
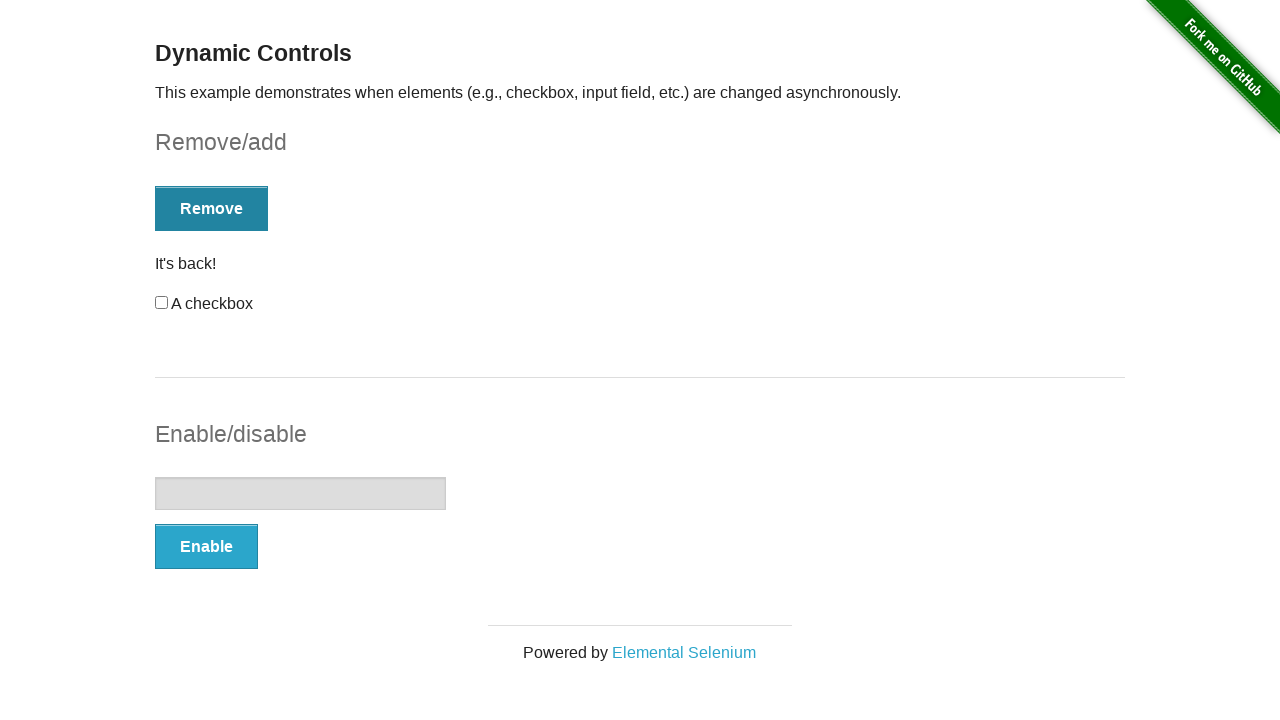

Verified 'It's back!' message is visible
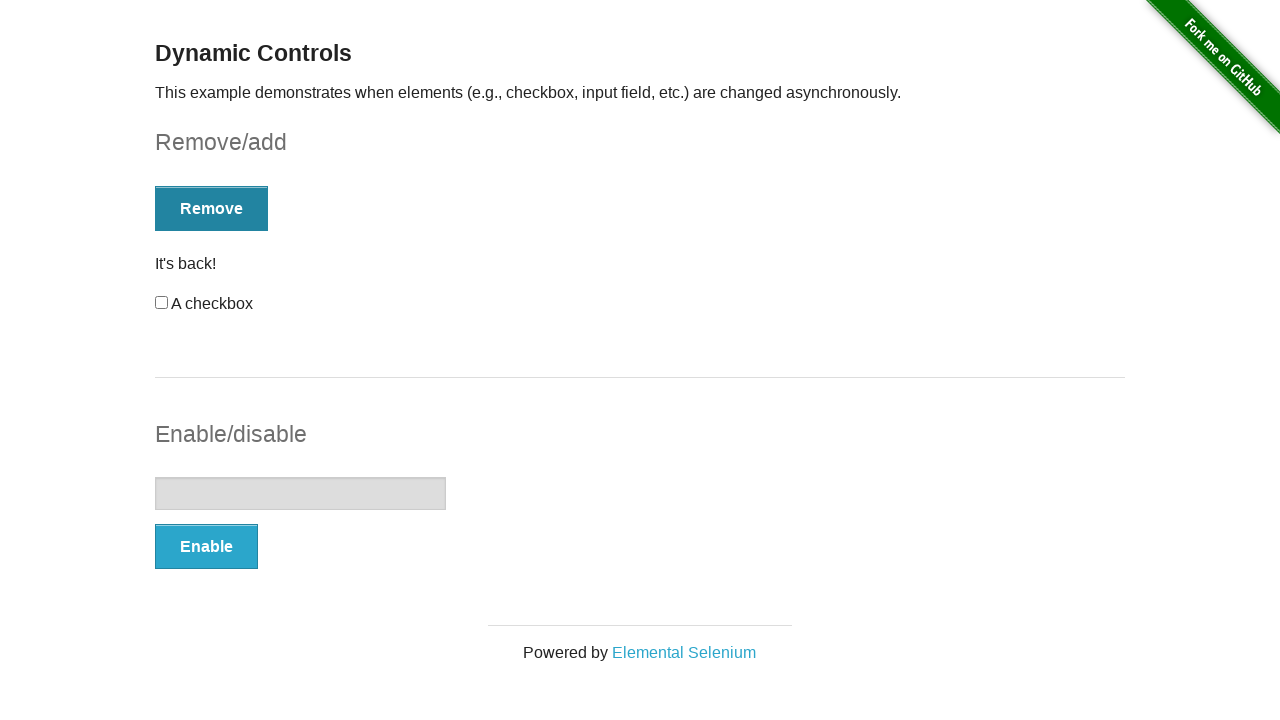

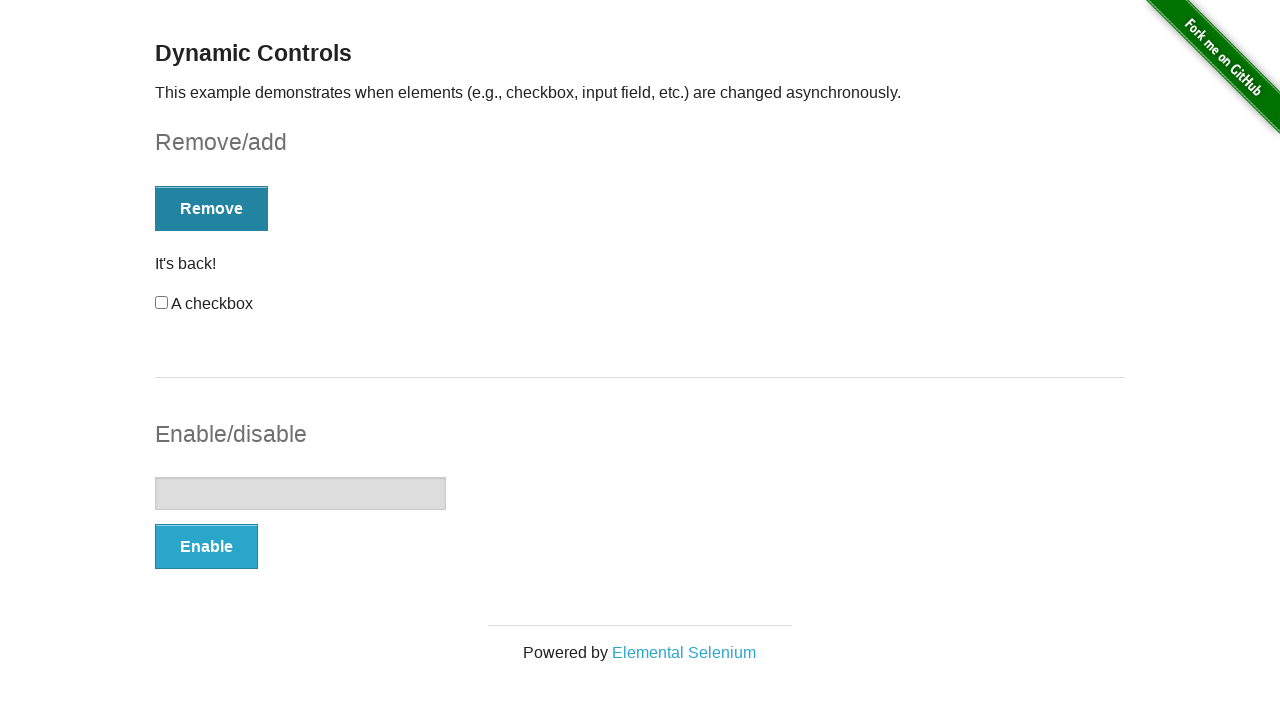